Tests jQuery UI resizable widget by dragging the resize handle to change the element's dimensions

Starting URL: https://jqueryui.com/resizable/

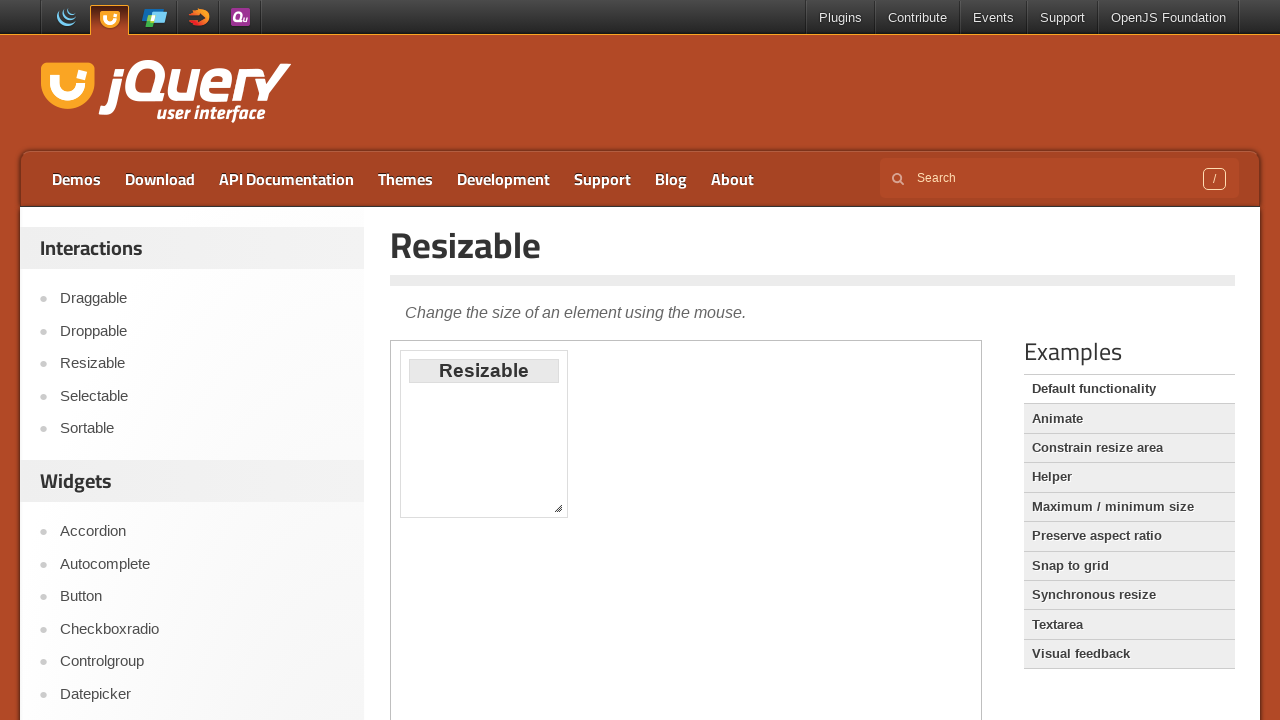

Located demo iframe
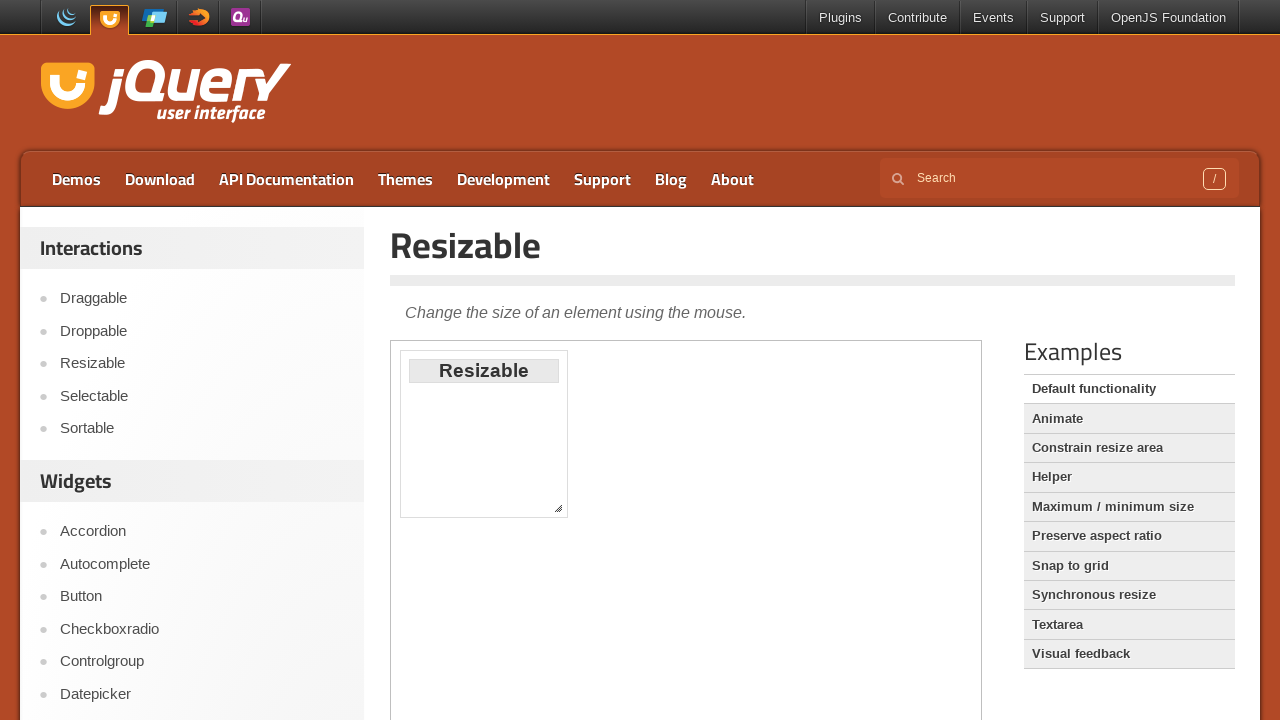

Located resizable handle element
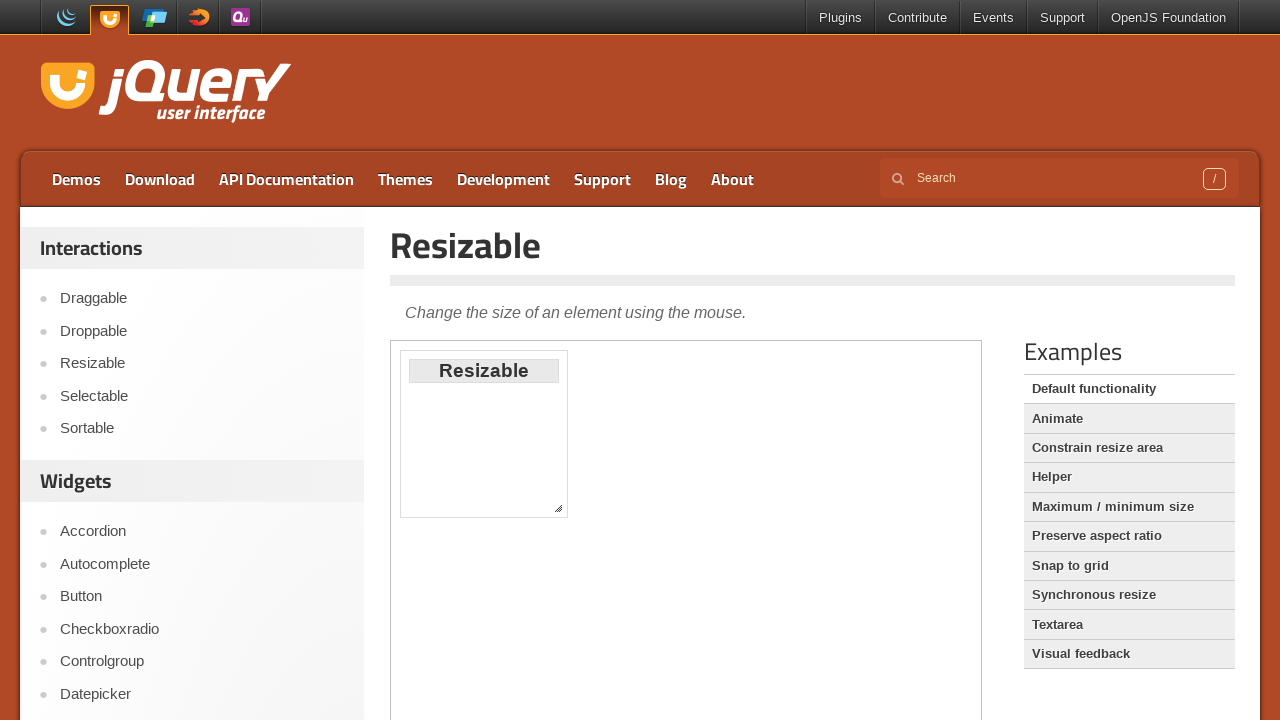

Retrieved bounding box of resizable handle
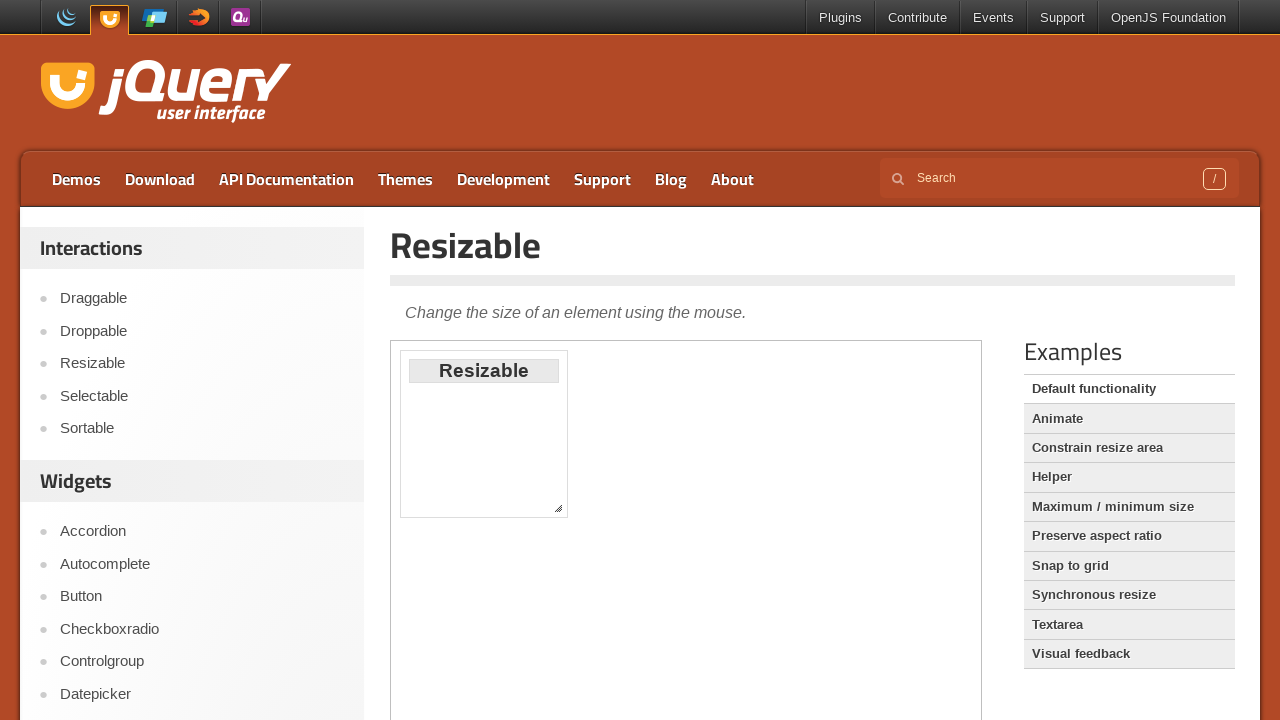

Moved mouse to center of resize handle at (558, 508)
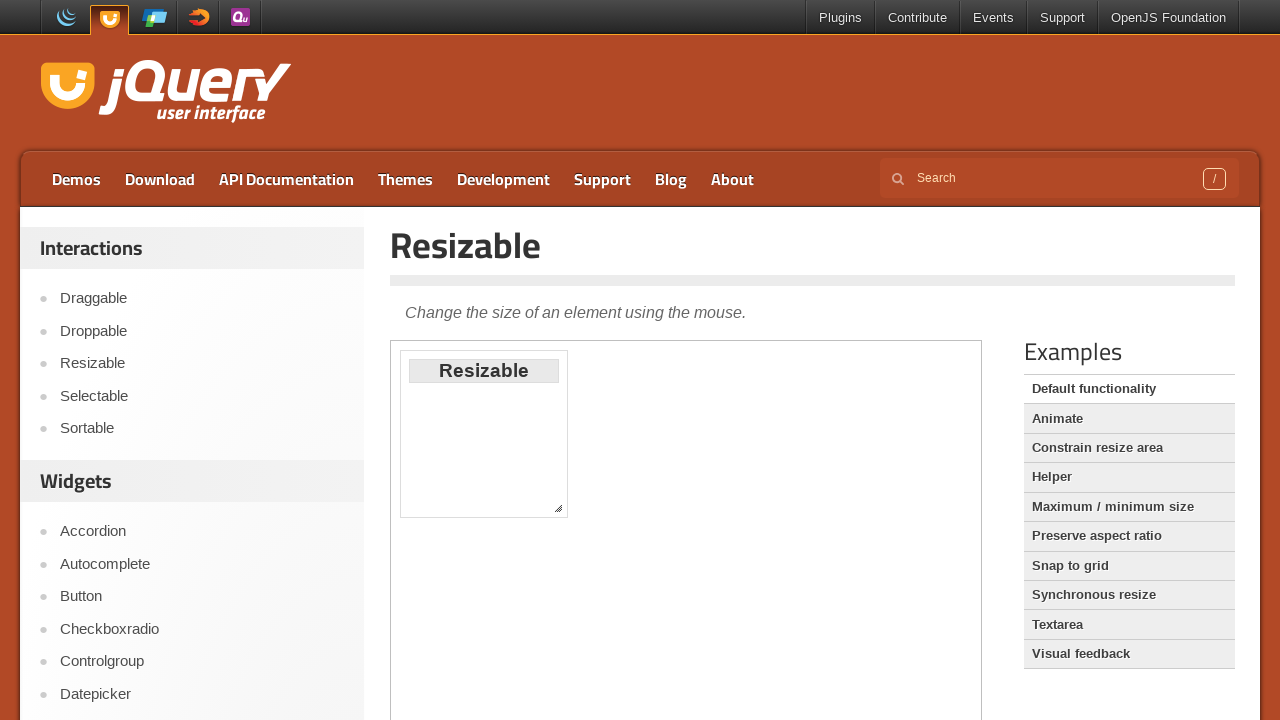

Pressed mouse button down on resize handle at (558, 508)
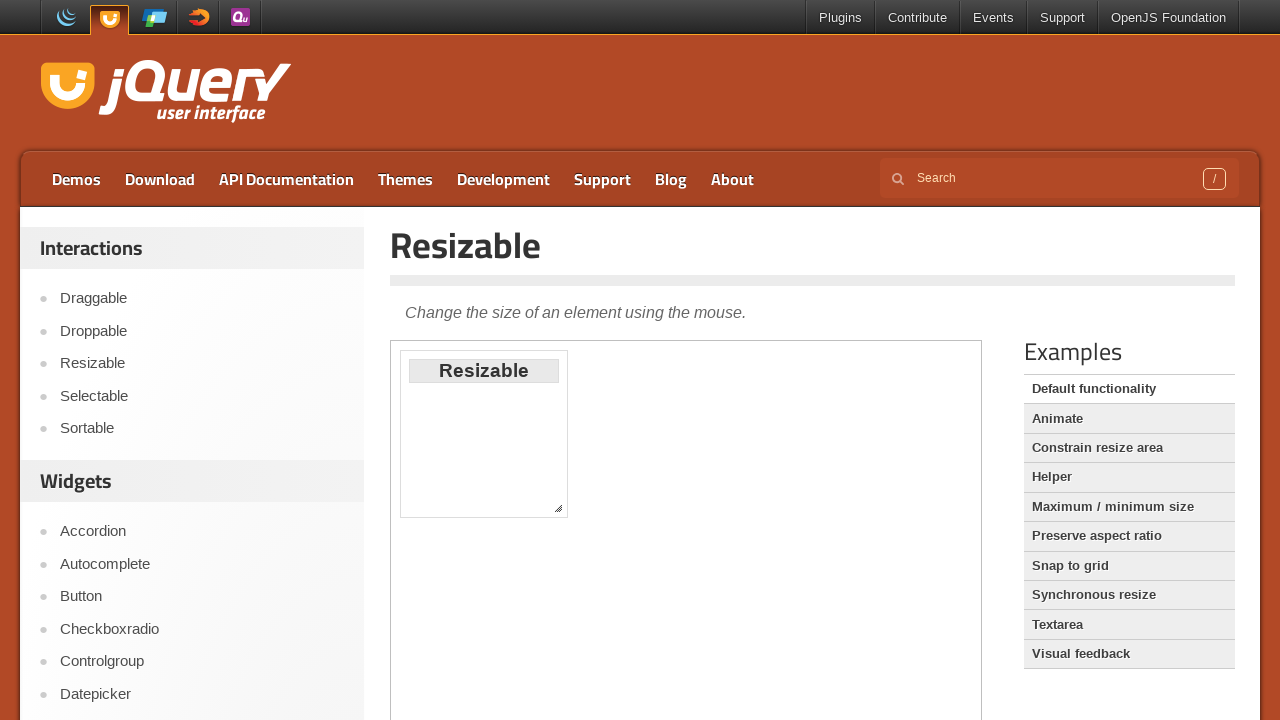

Dragged resize handle 100px right and 50px up at (658, 458)
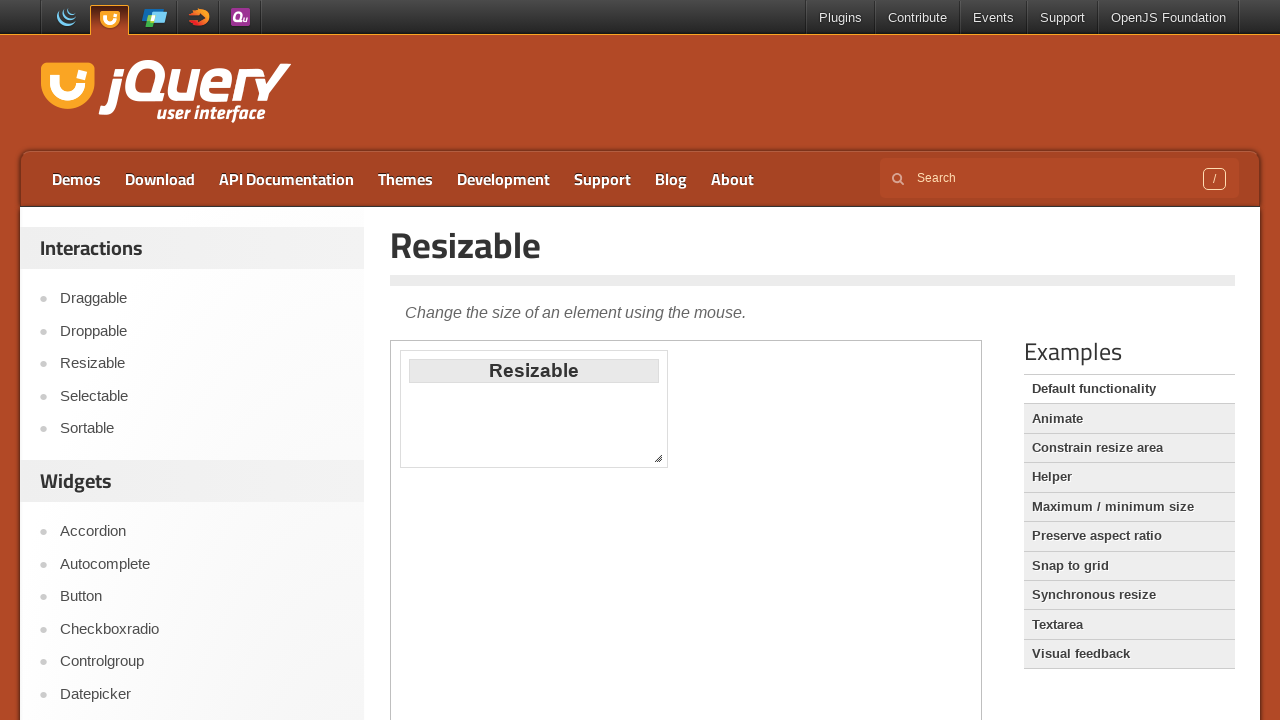

Released mouse button to complete resize at (658, 458)
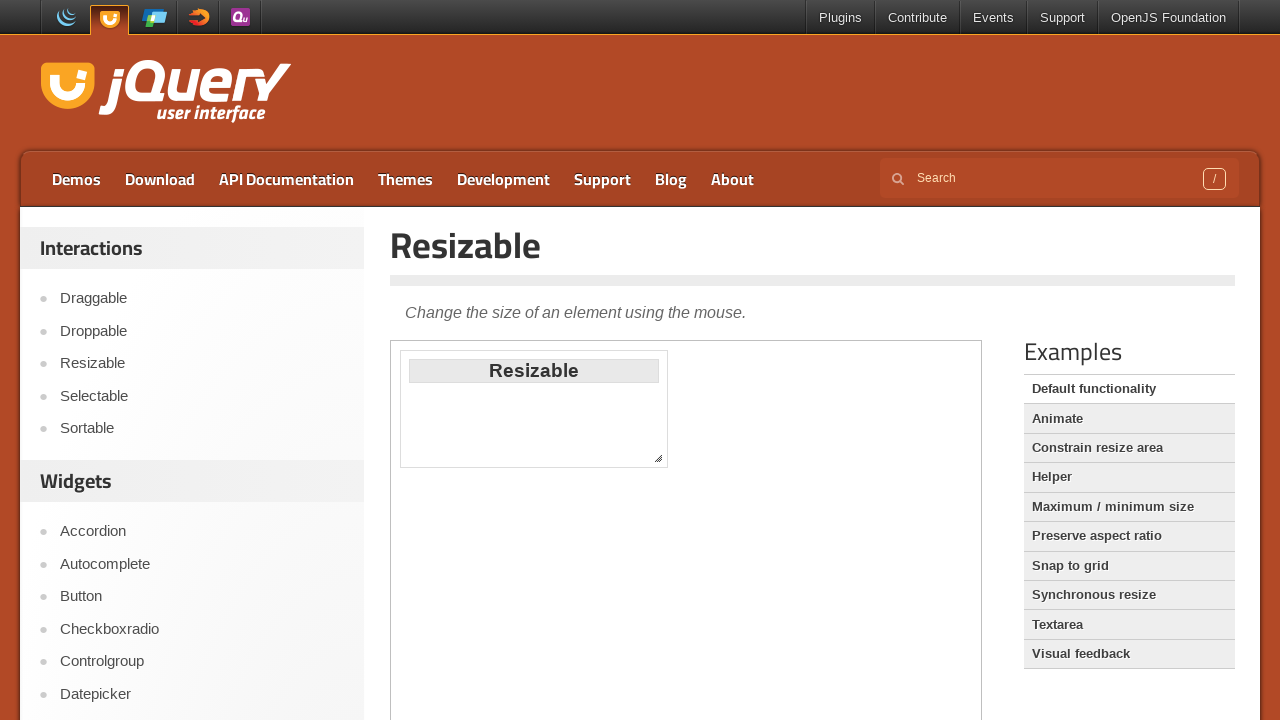

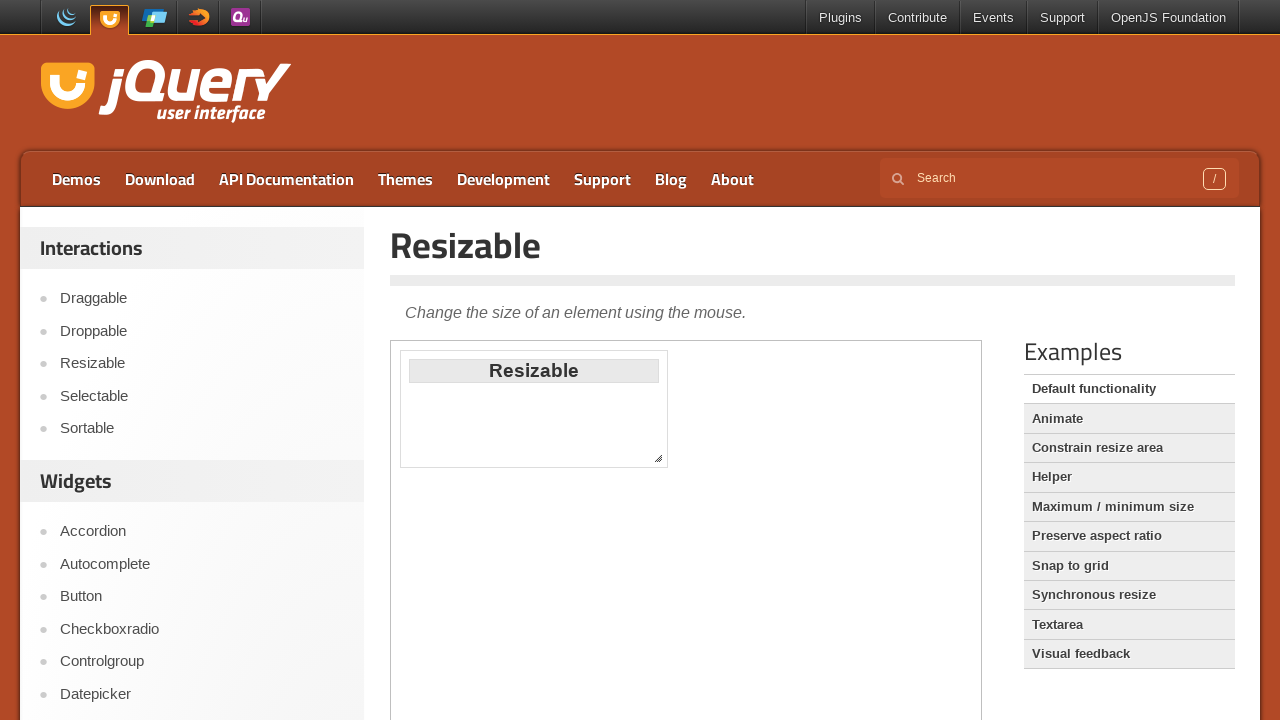